Tests alert handling by clicking a button to trigger an alert, reading its text, and accepting it

Starting URL: https://demo.automationtesting.in/Alerts.html

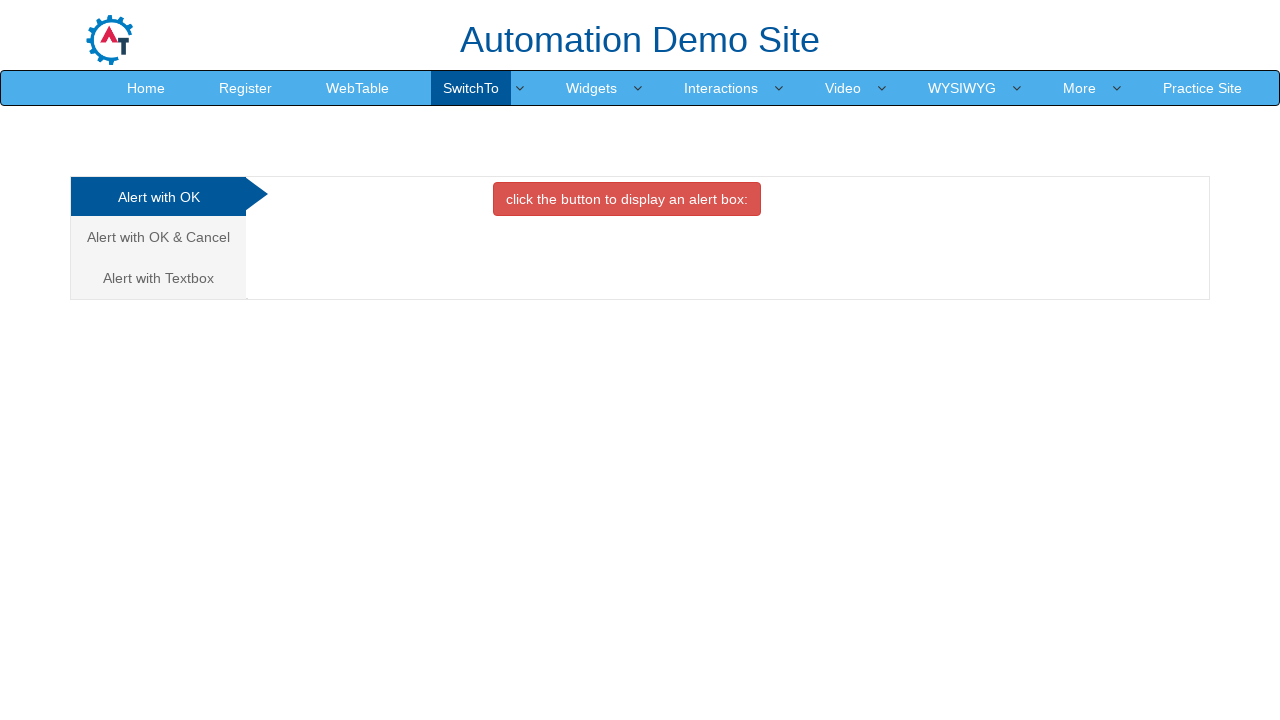

Clicked button to trigger alert at (627, 199) on button.btn.btn-danger
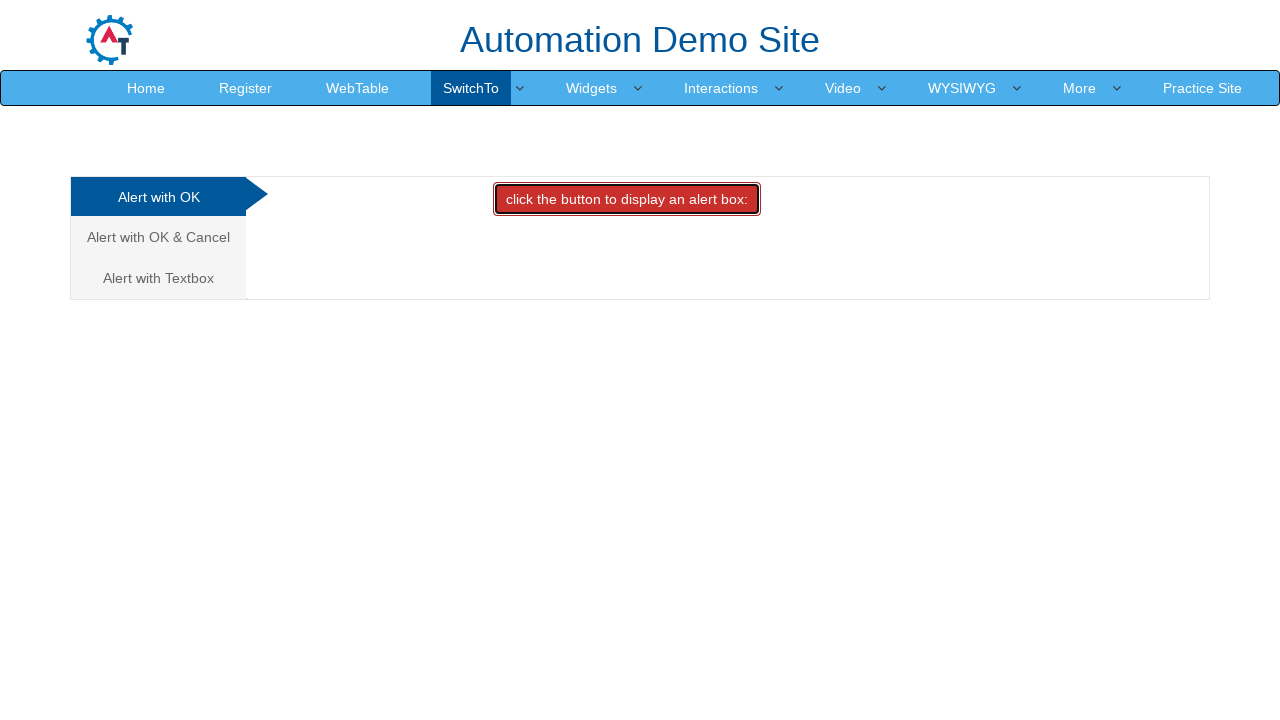

Set up dialog handler to accept alerts
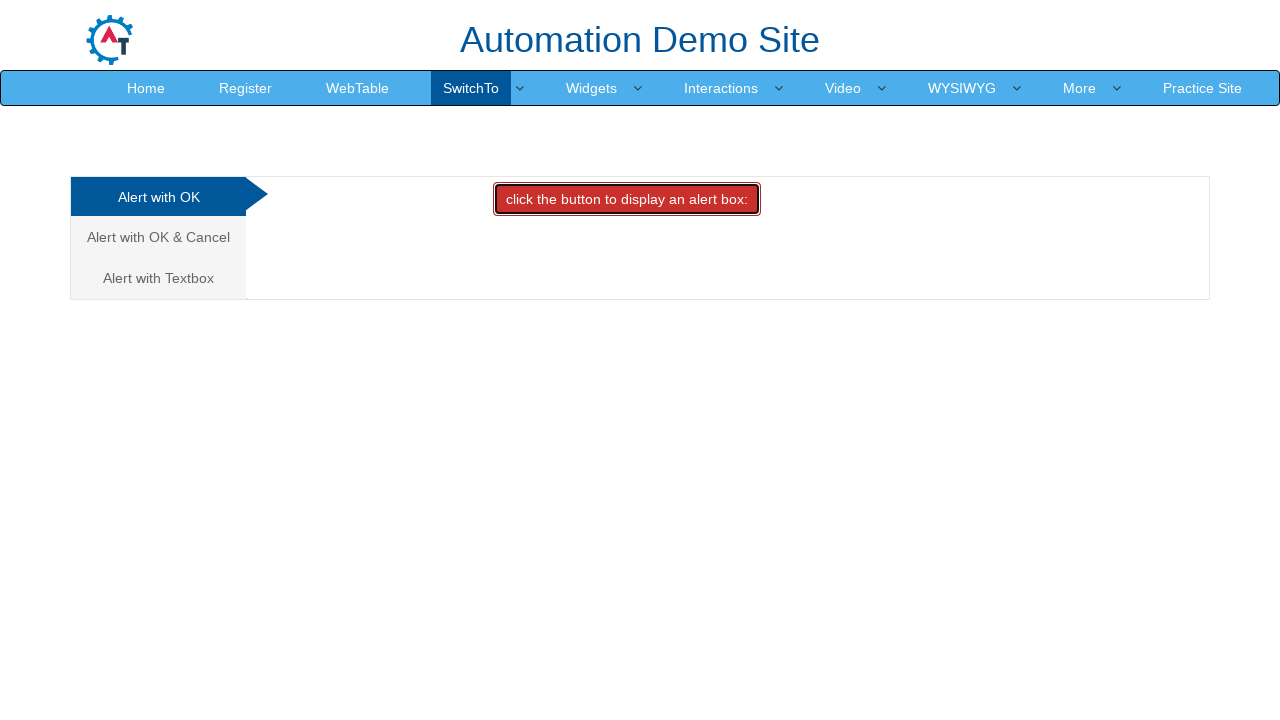

Clicked button to trigger alert and accepted dialog at (627, 199) on button.btn.btn-danger
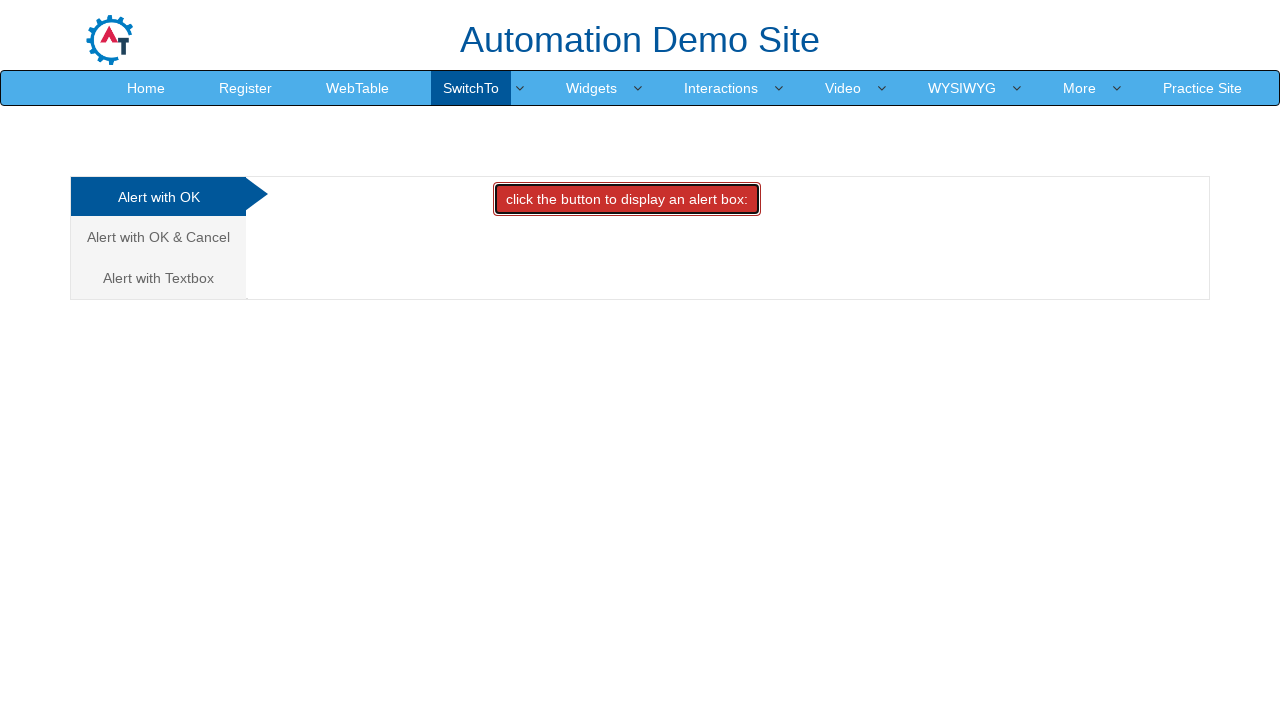

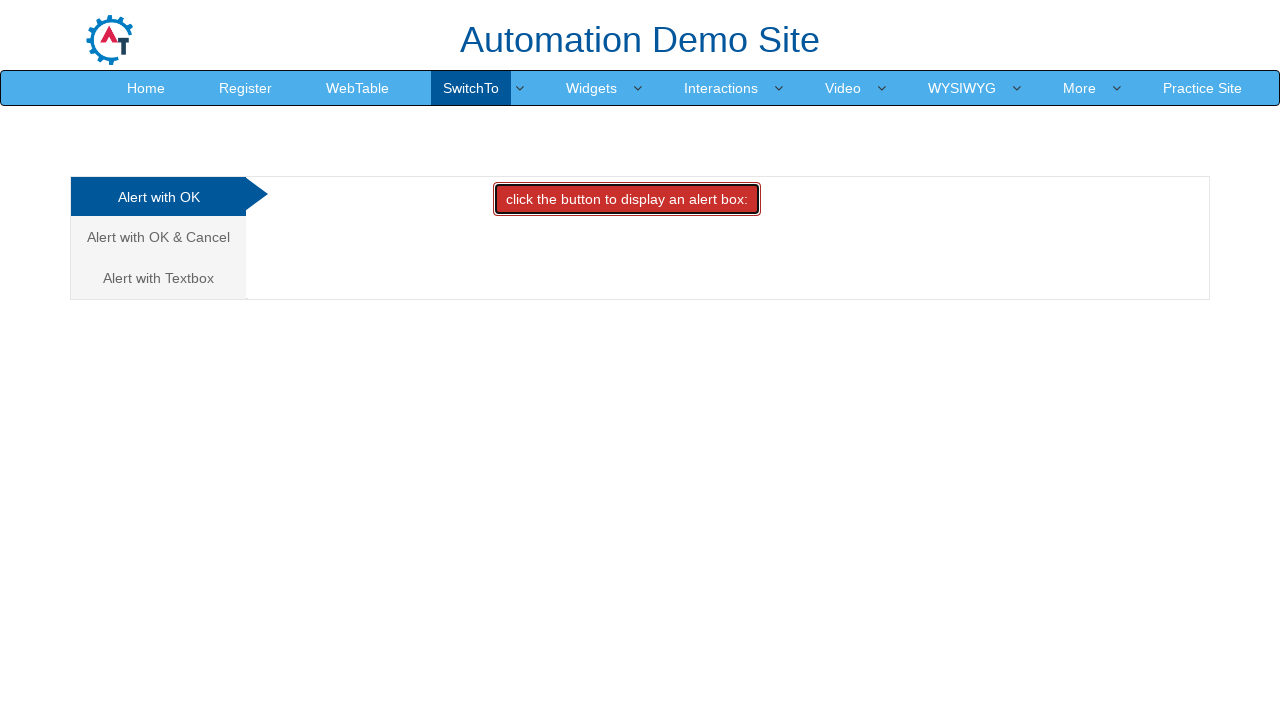